Tests form validation by attempting to register without providing email and password, verifying that an error message is displayed

Starting URL: http://practice.automationtesting.in/

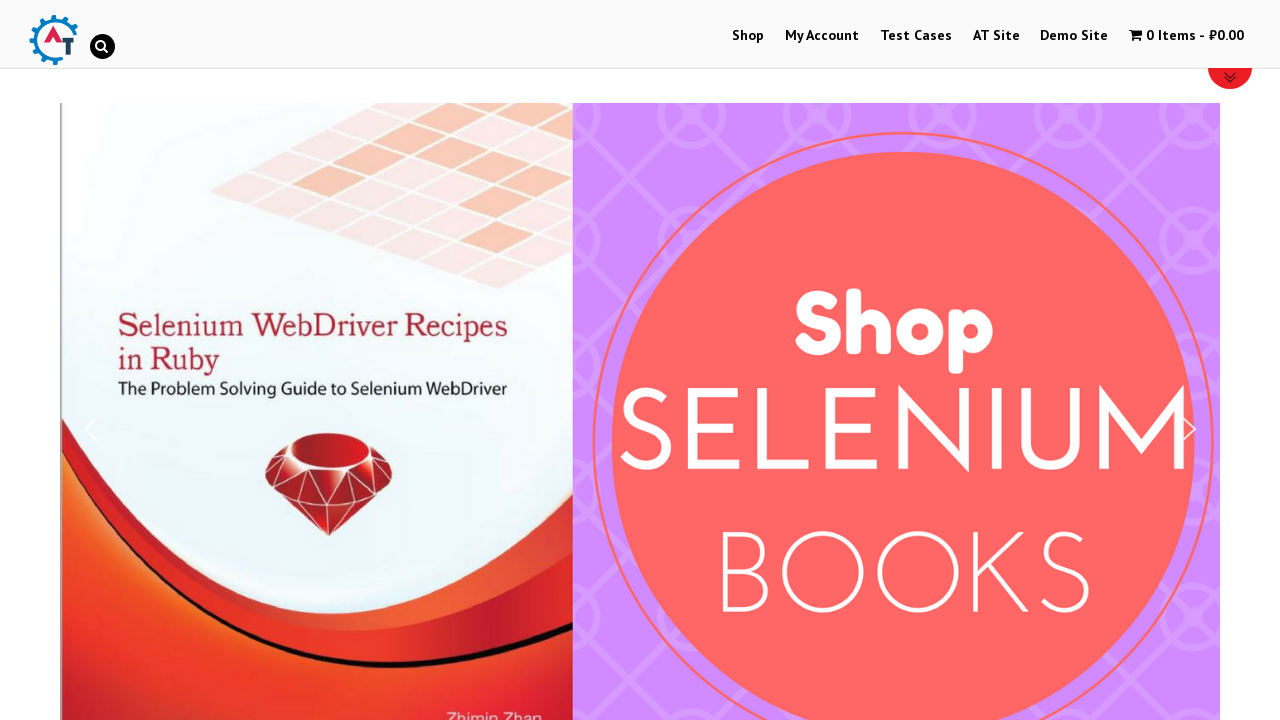

Clicked on 'My Account' menu link at (822, 36) on xpath=//a[contains(text(),'My Account')]
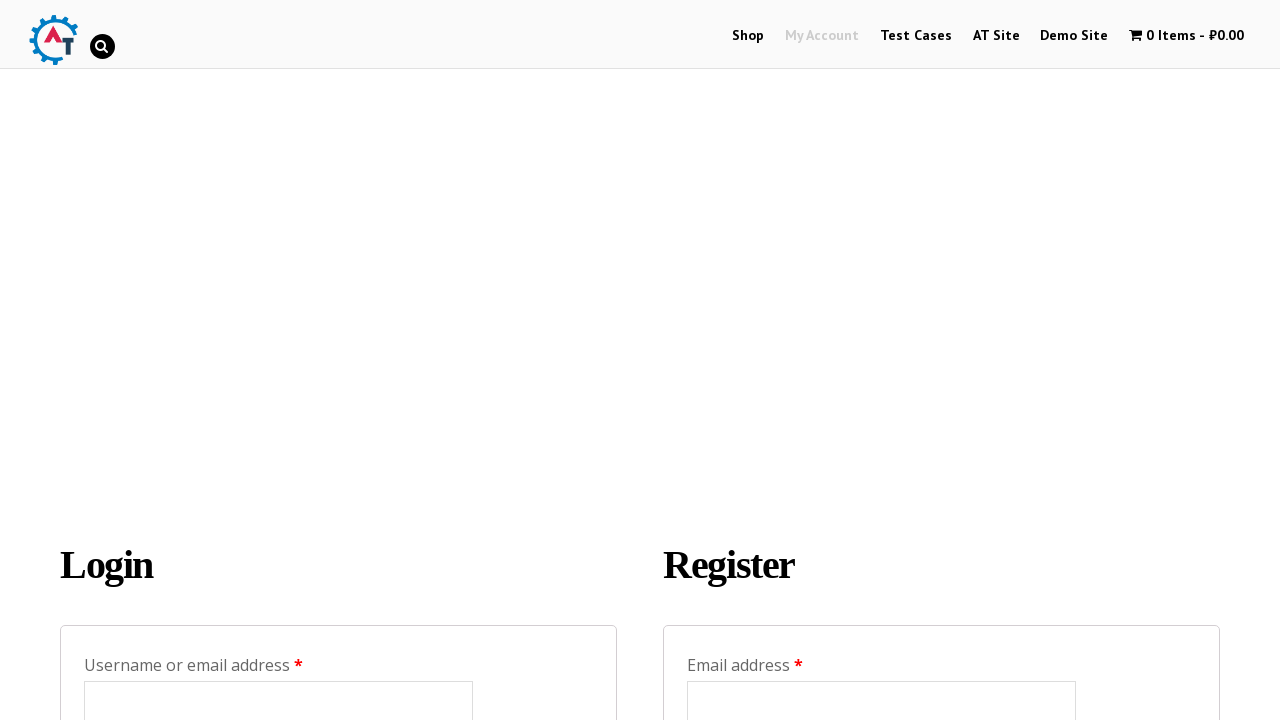

Clicked Register button without providing email and password at (744, 360) on input[value='Register']
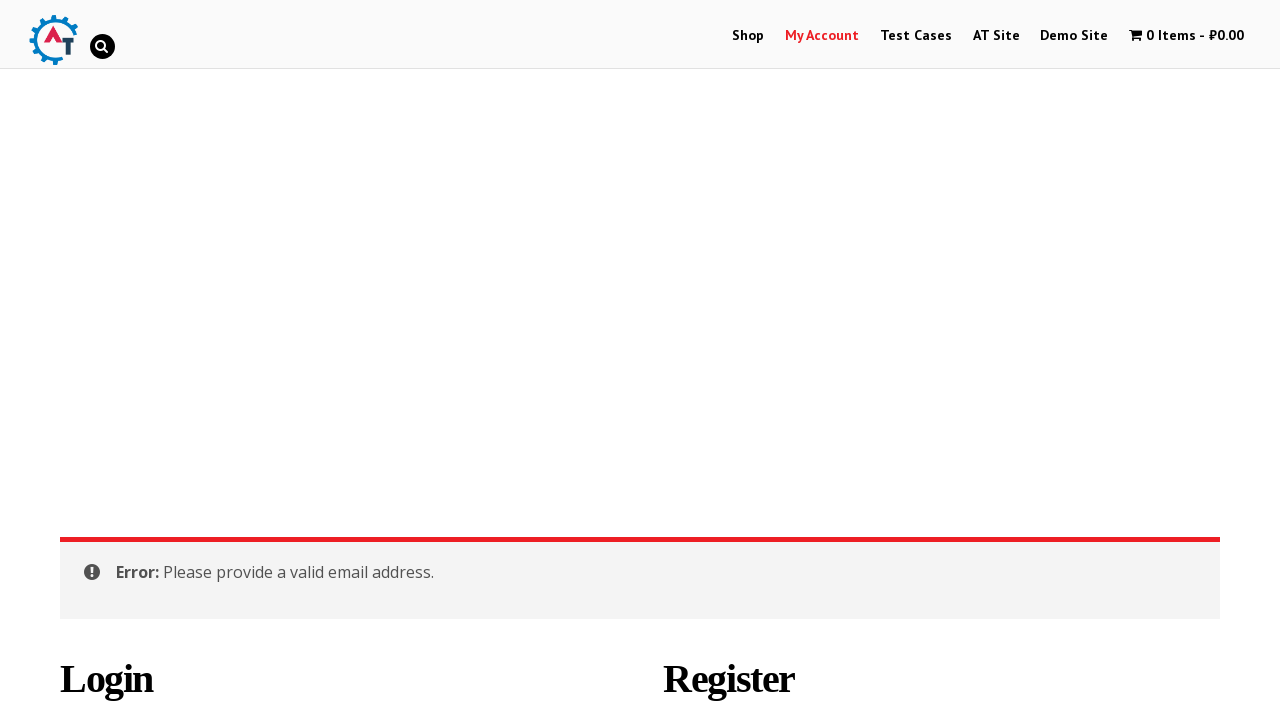

Error message element loaded
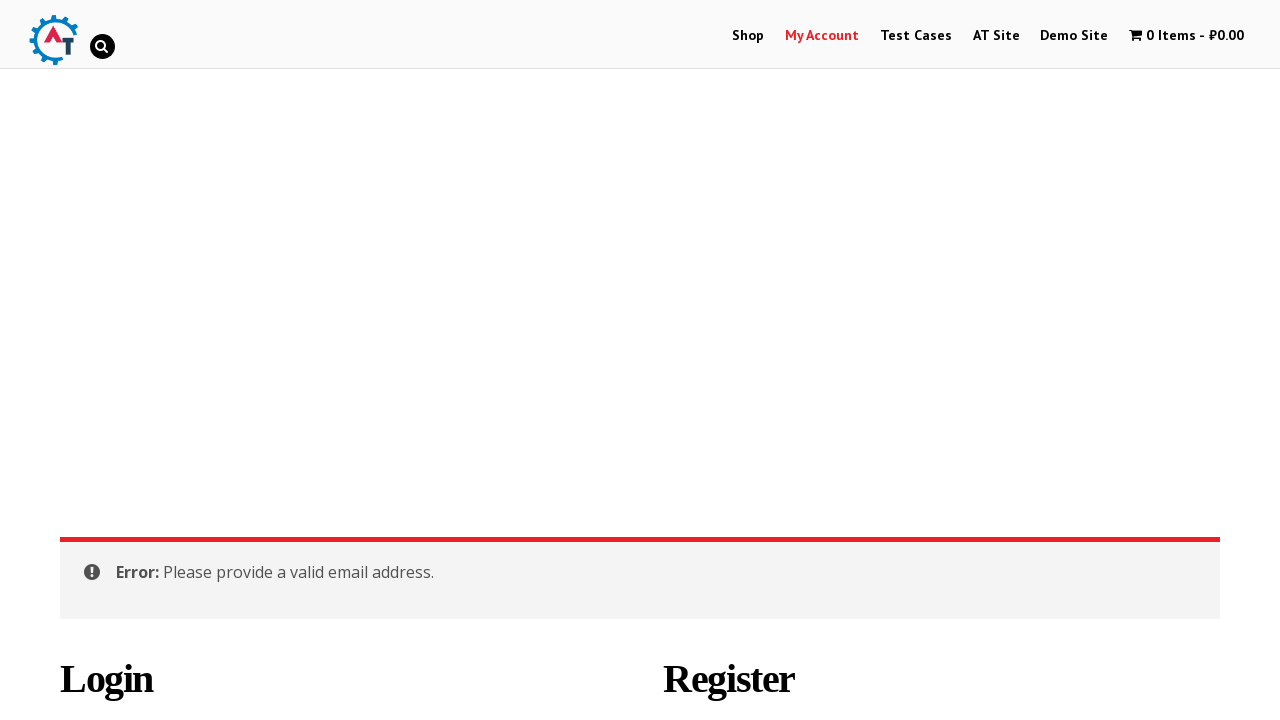

Retrieved error message text: 'Error: Please provide a valid email address.'
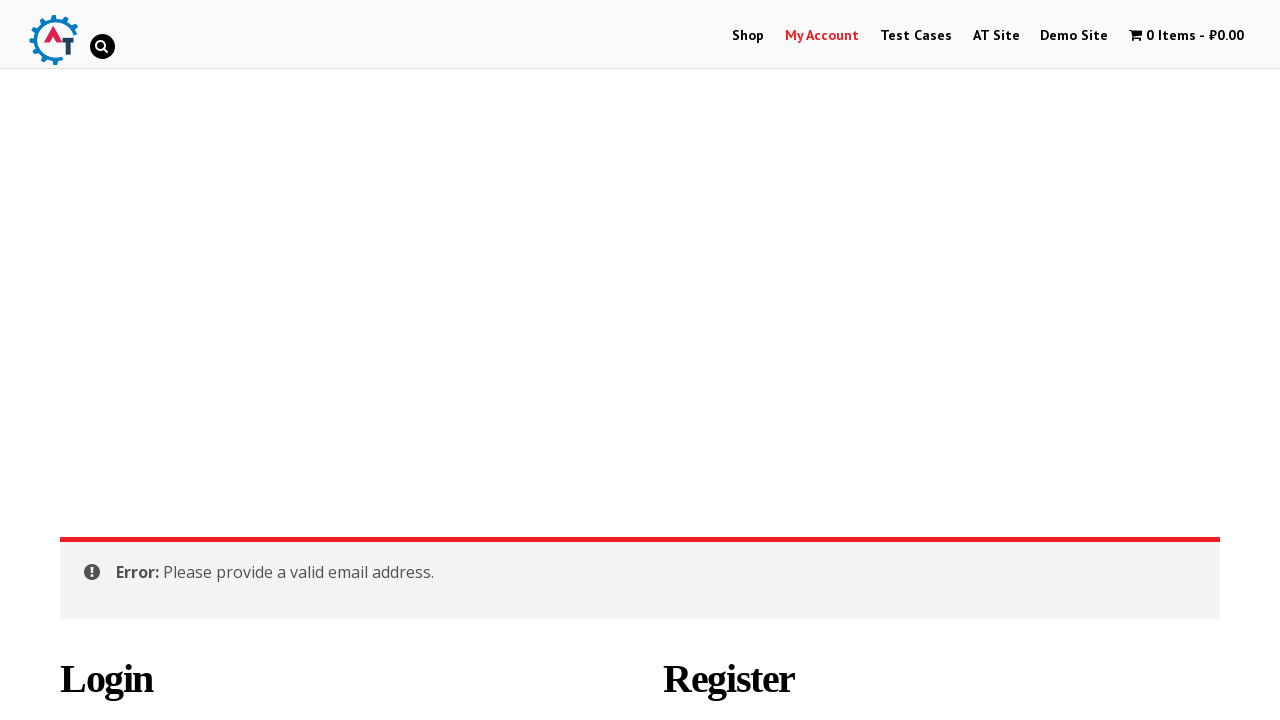

Verified error message contains 'Please provide a valid email address'
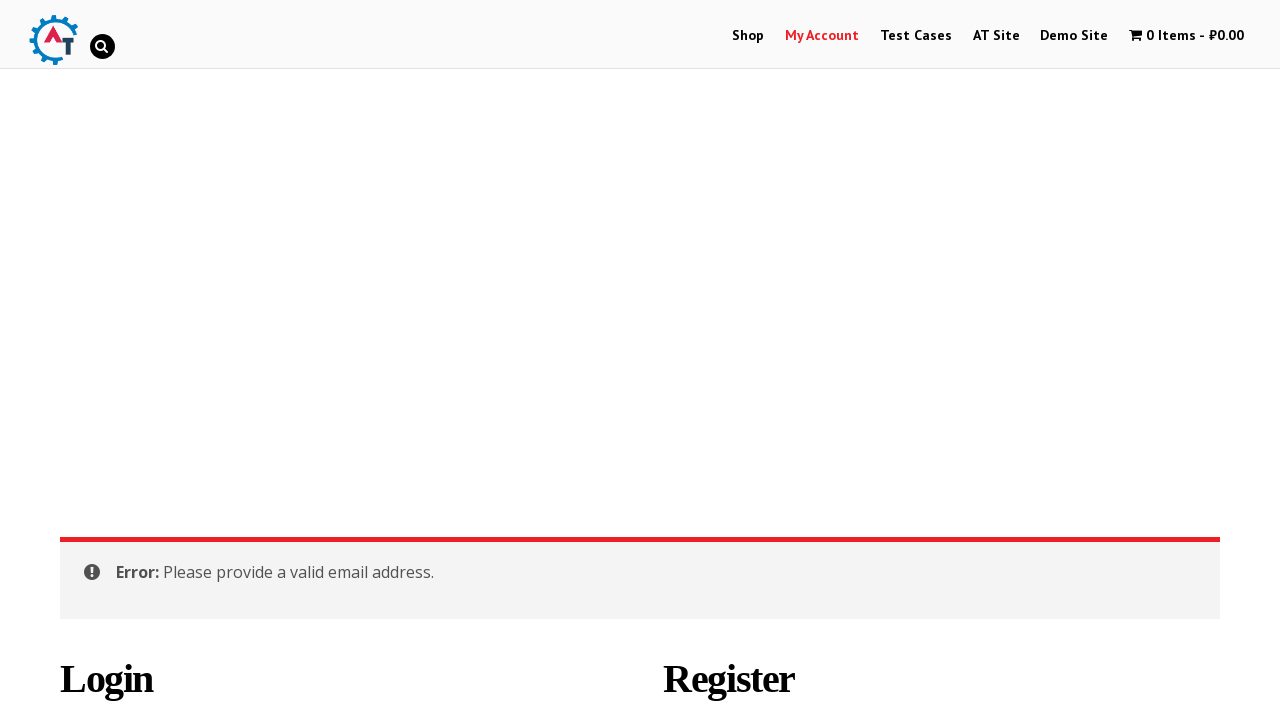

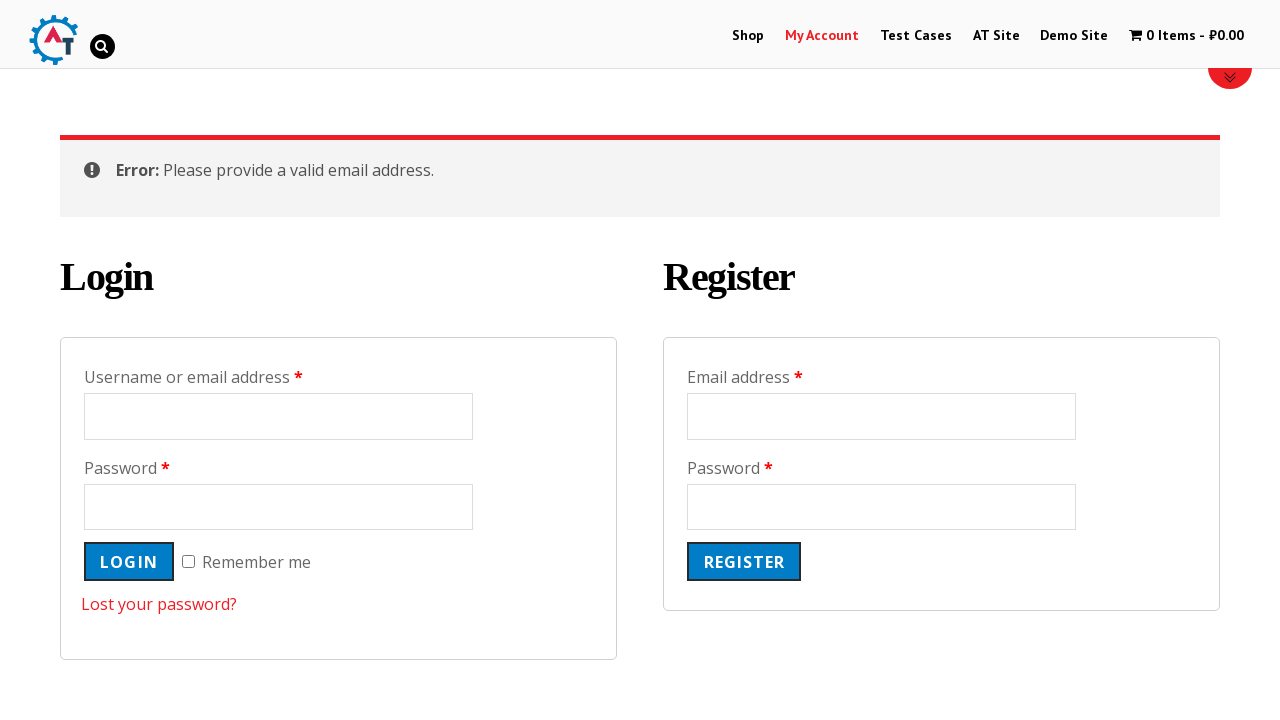